Tests button enable/disable functionality based on checkbox state and verifies button background color on a government registration form

Starting URL: https://egov.danang.gov.vn/reg

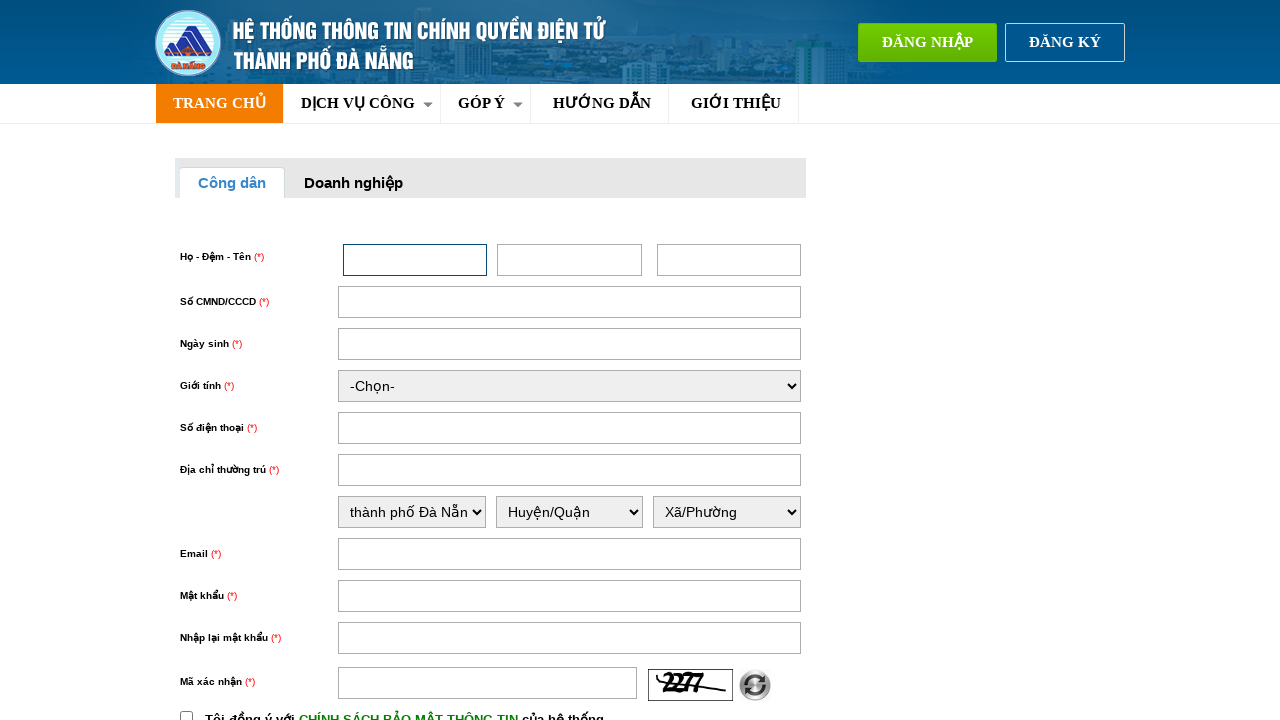

Located register button element
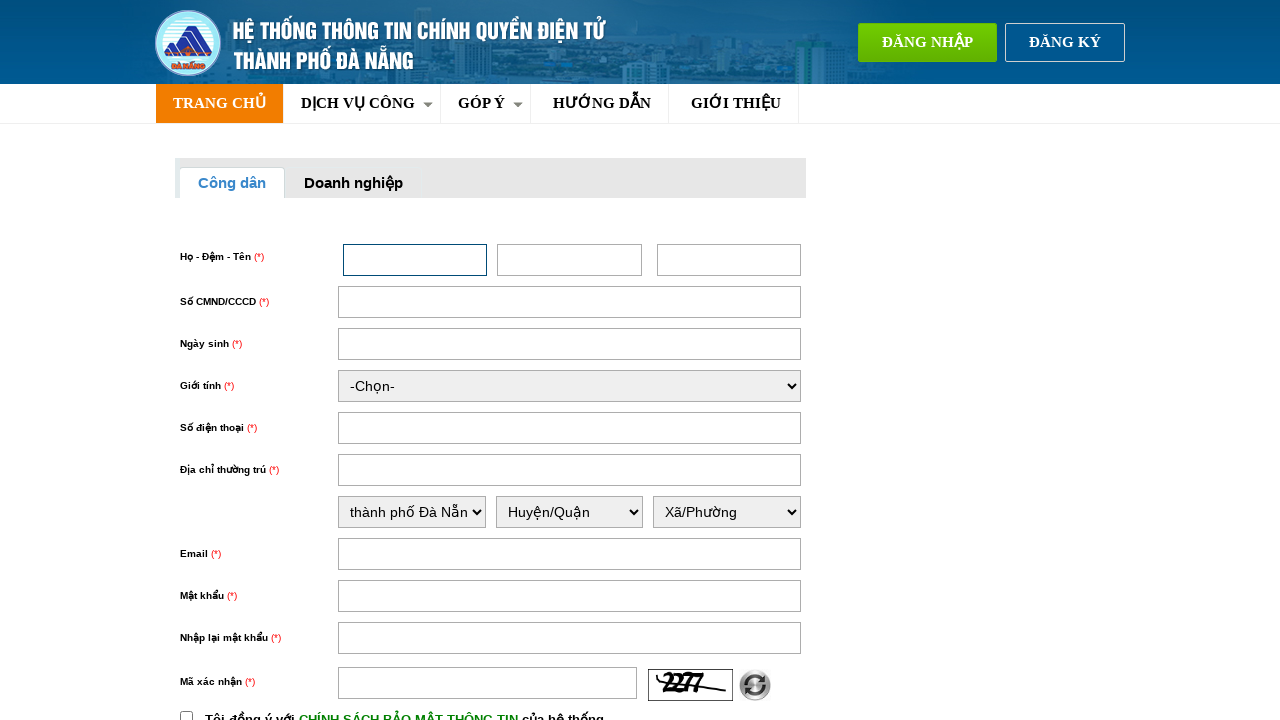

Verified register button is initially disabled
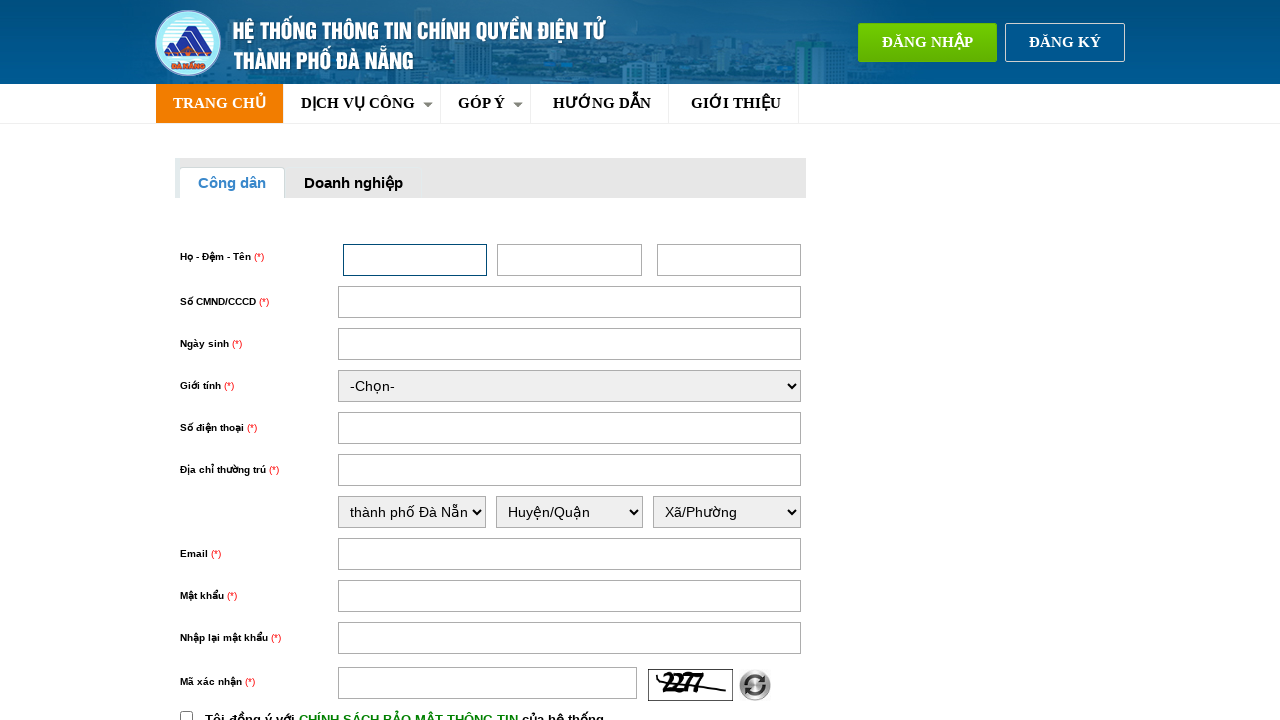

Clicked policy checkbox to enable register button at (186, 714) on input#chinhSach
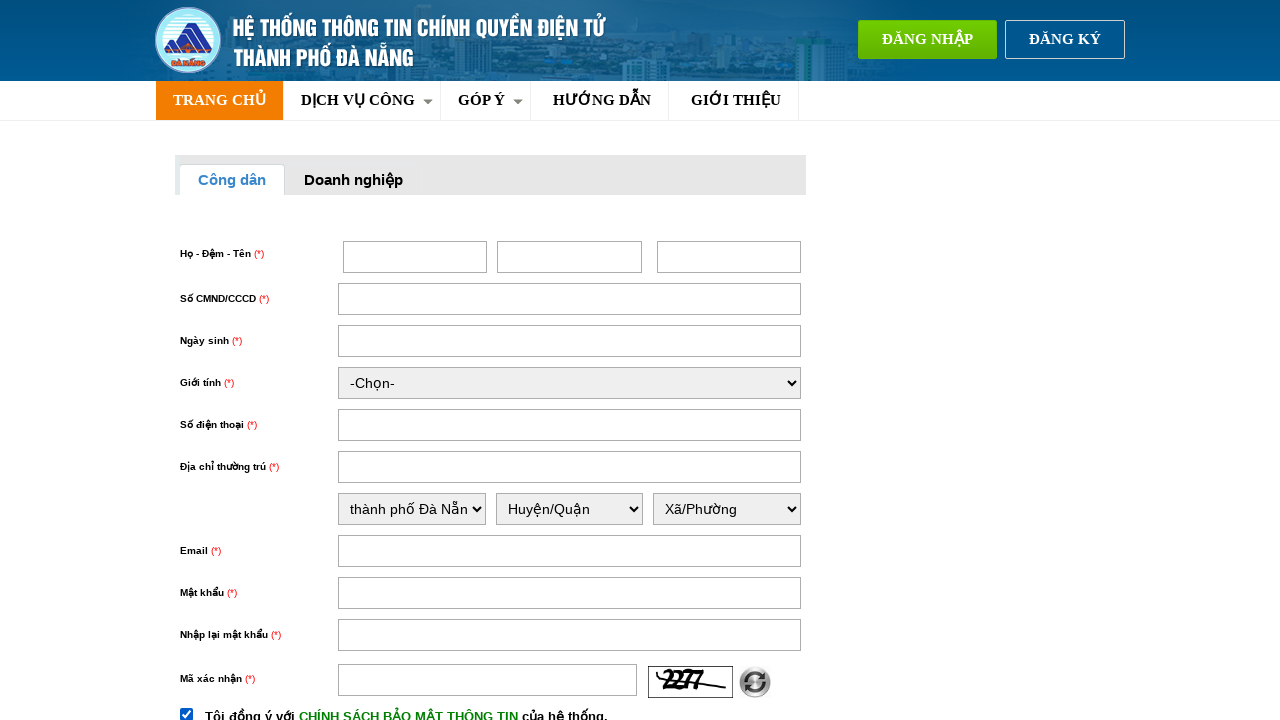

Verified register button is now enabled after checkbox click
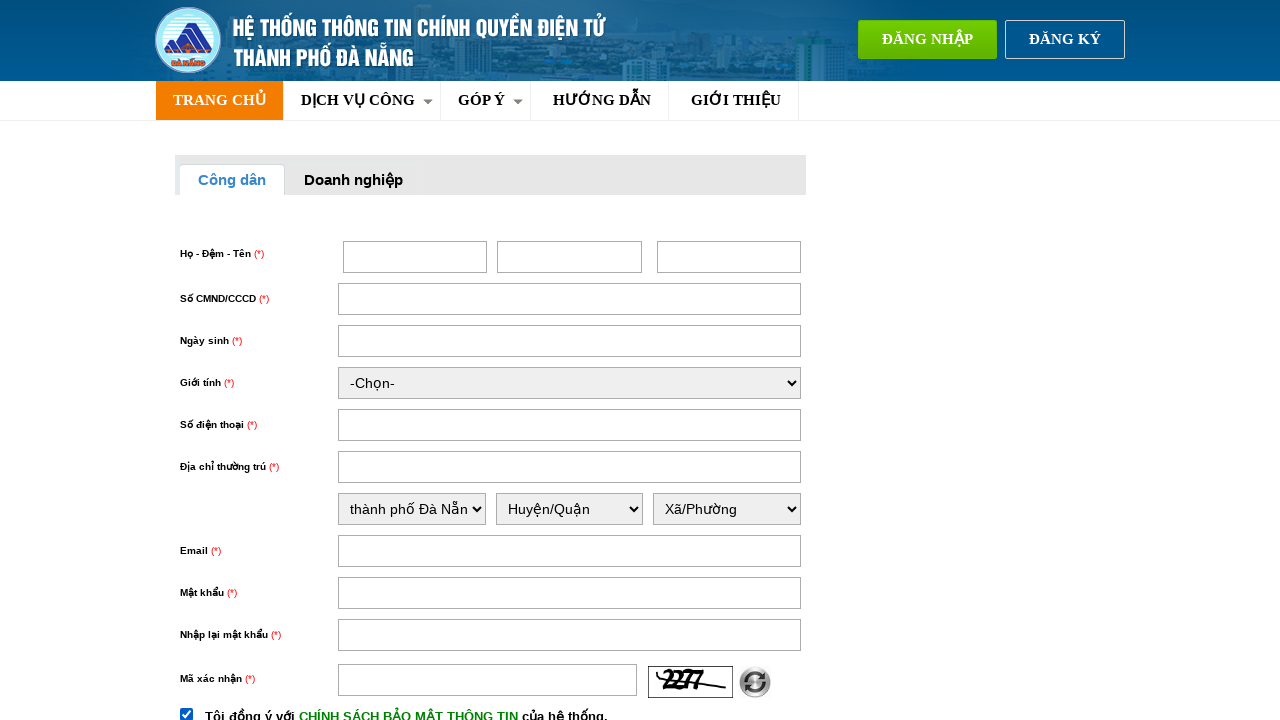

Retrieved button background color via JavaScript evaluation
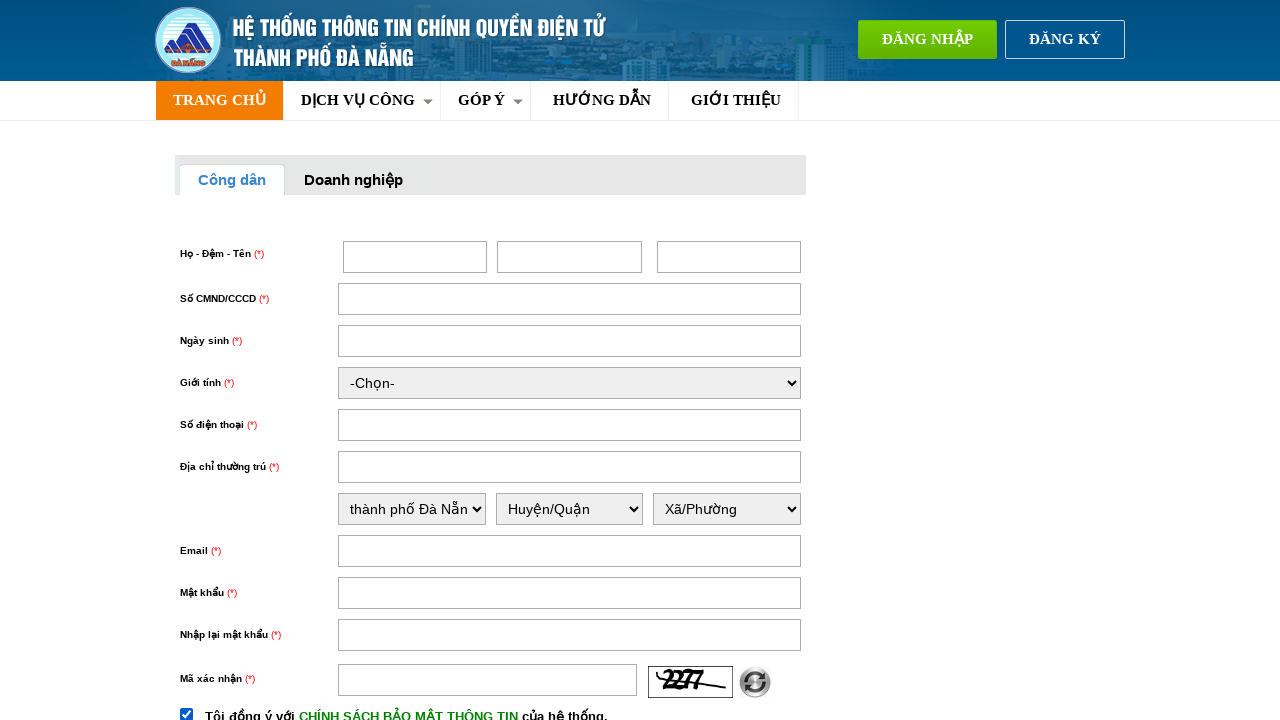

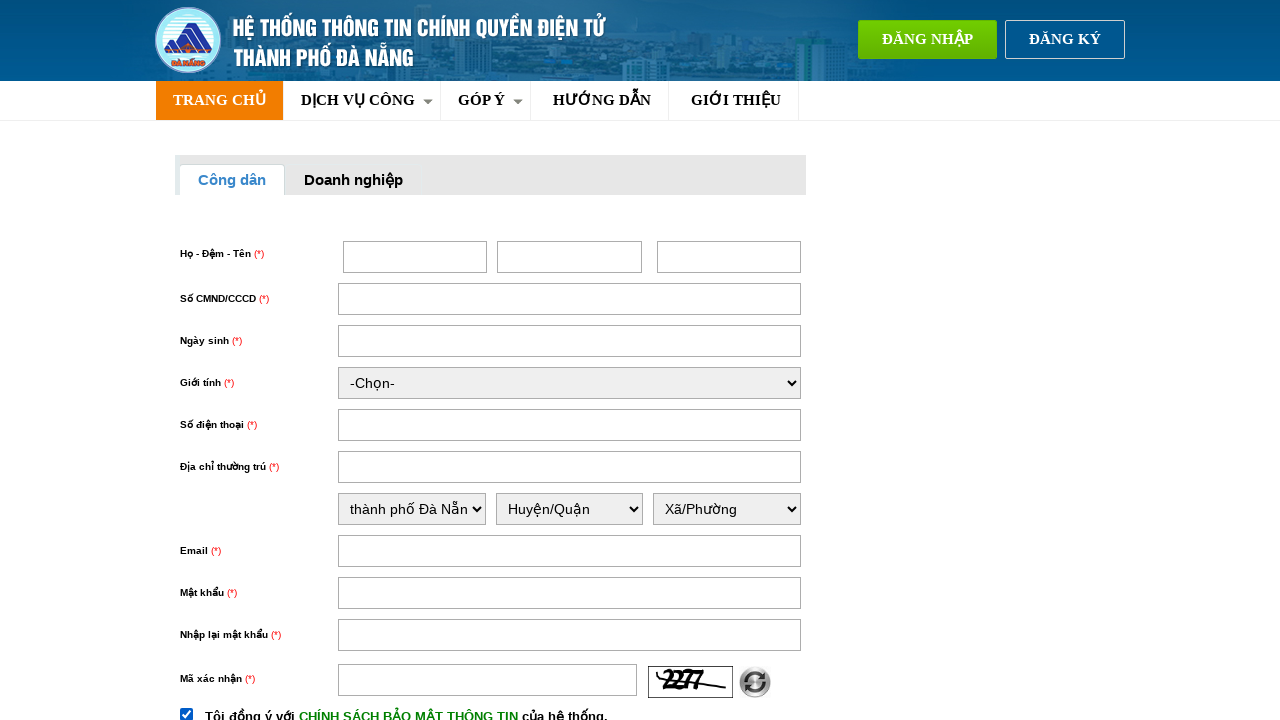